Tests JavaScript prompt alert handling by clicking a button to trigger a prompt, entering text into the prompt, accepting it, and verifying the result text is displayed on the page.

Starting URL: https://the-internet.herokuapp.com/javascript_alerts

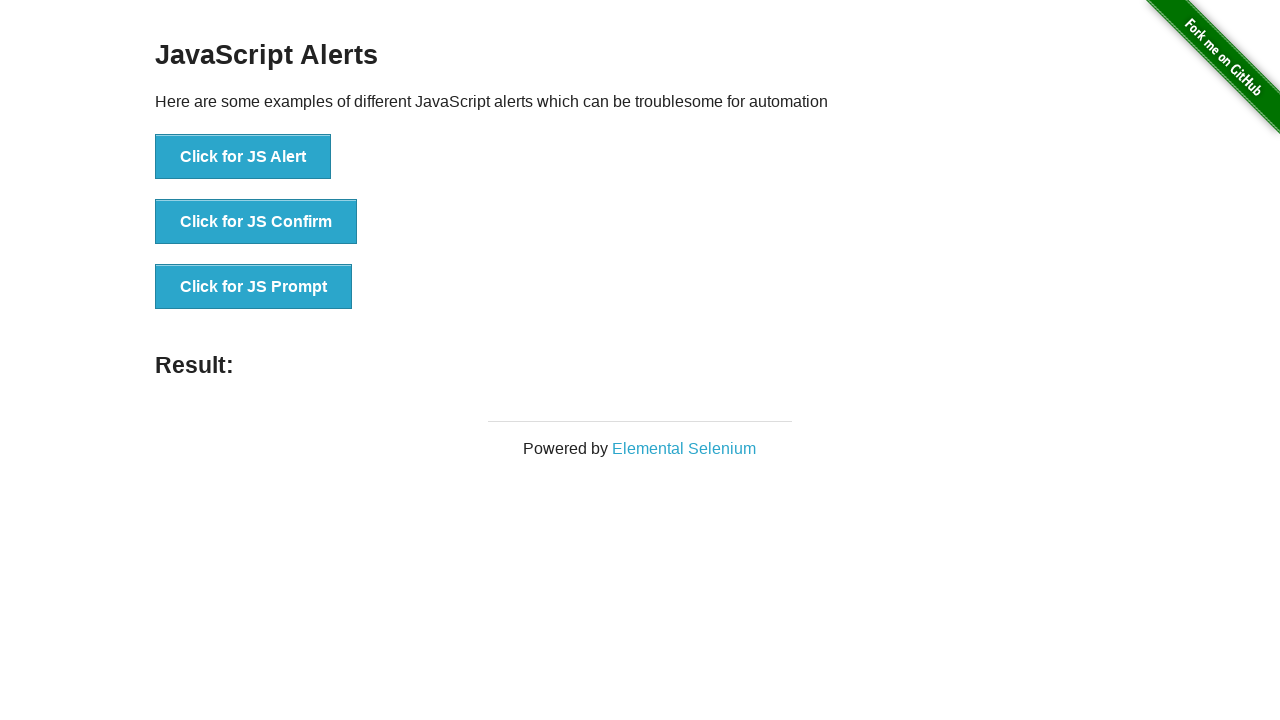

Set up dialog handler to accept prompt with text 'I am a Robot'
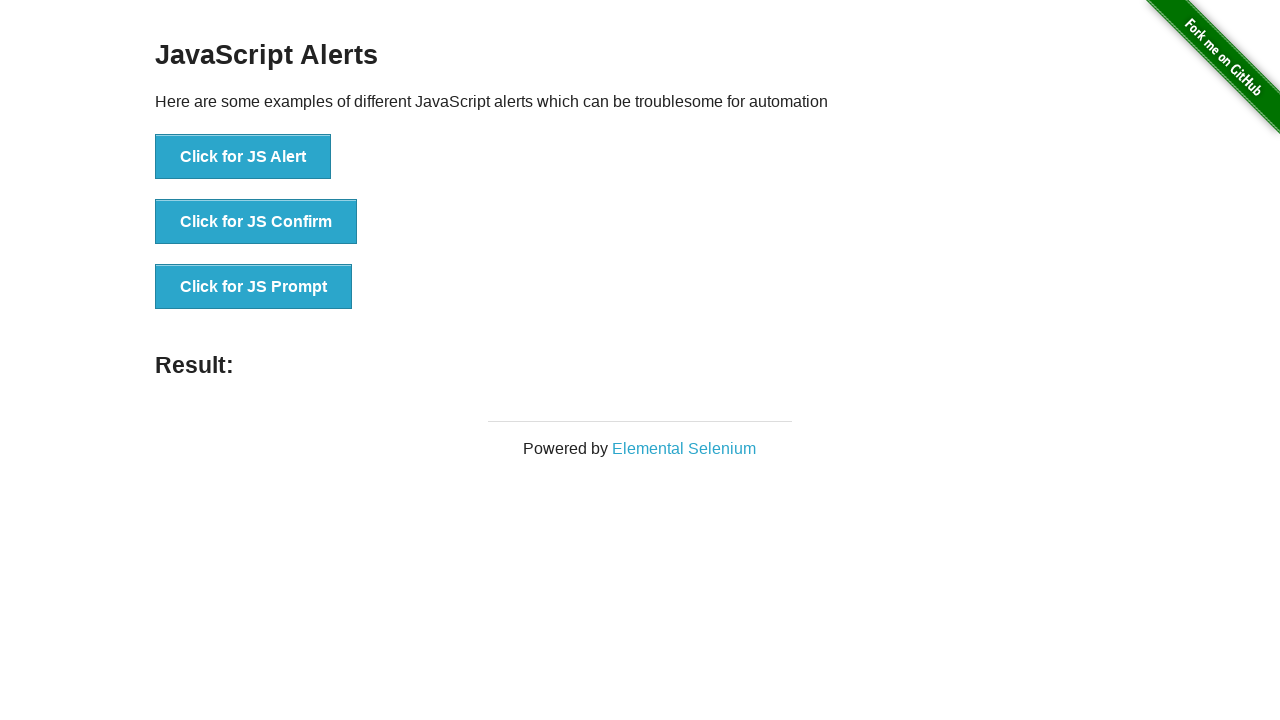

Clicked 'Click for JS Prompt' button to trigger the prompt alert at (254, 287) on button:text('Click for JS Prompt')
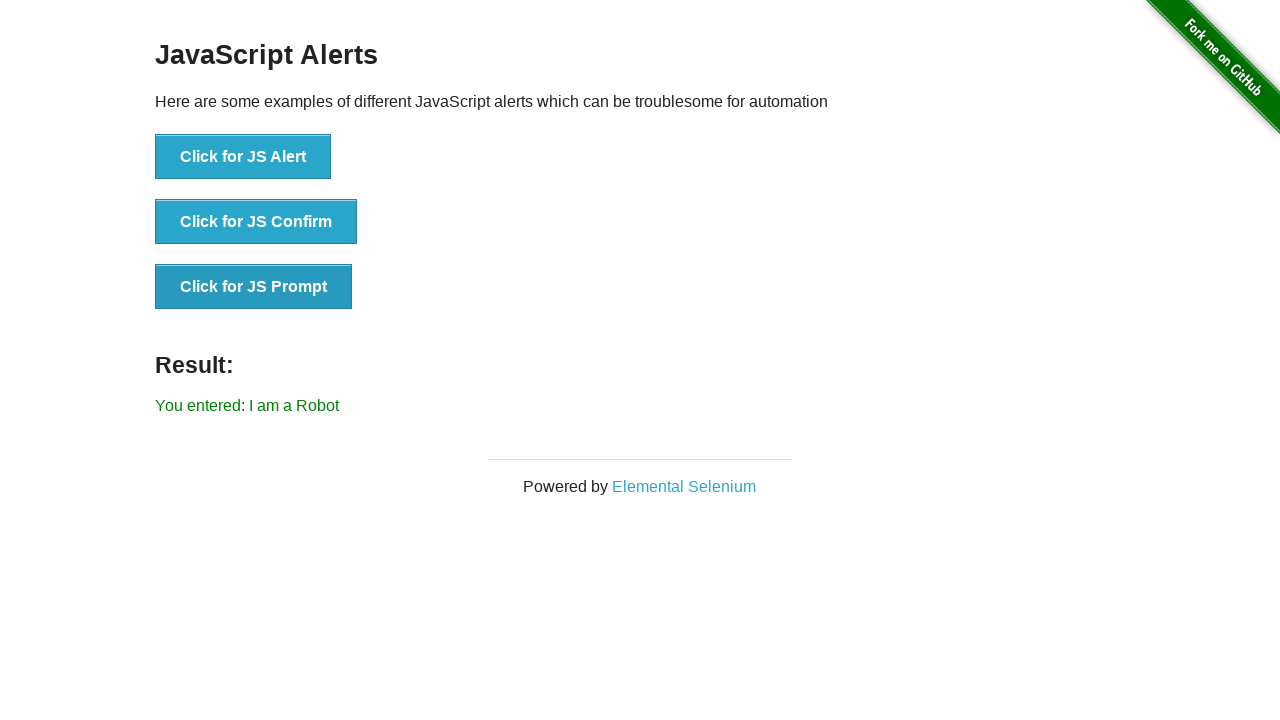

Result element loaded after accepting prompt
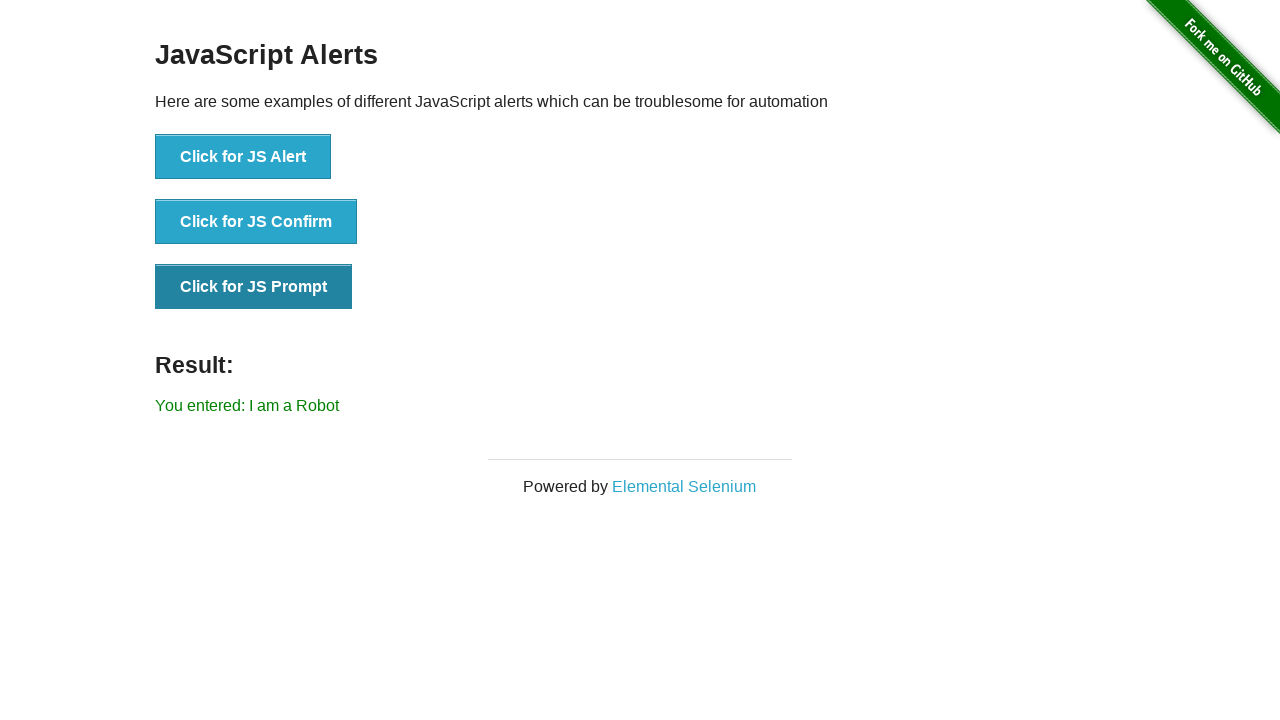

Retrieved result text: You entered: I am a Robot
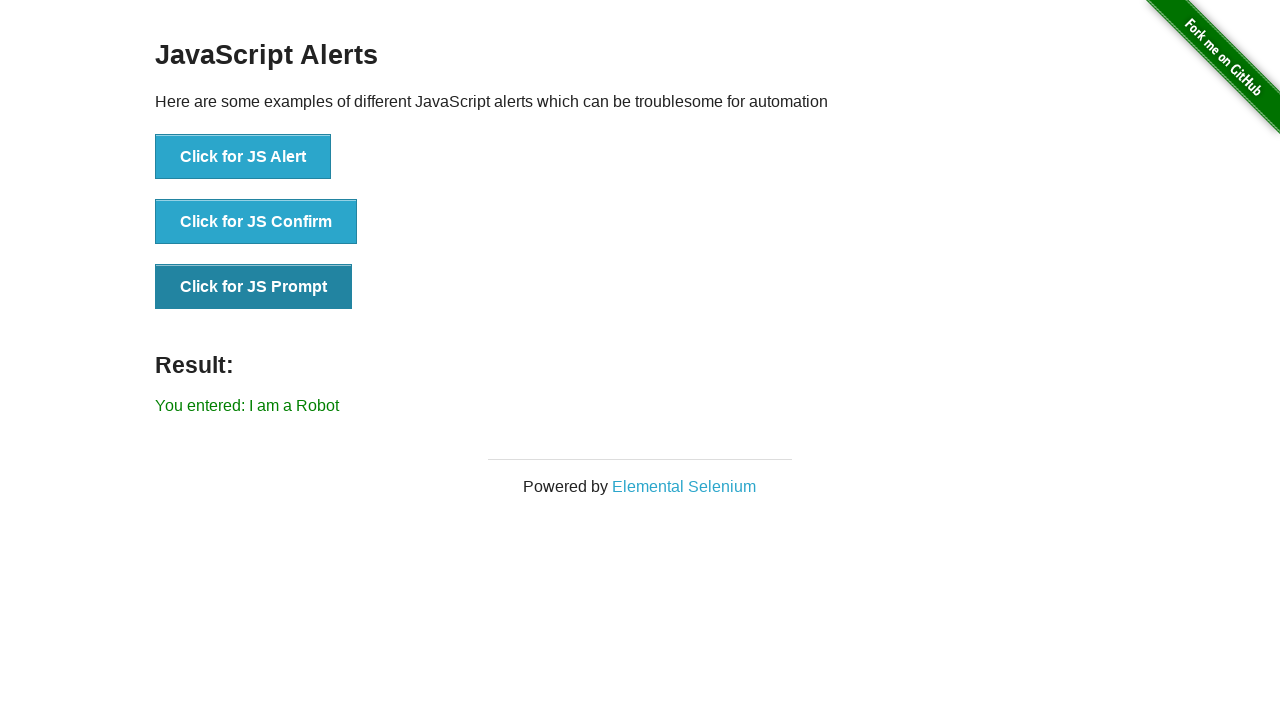

Verified page URL: https://the-internet.herokuapp.com/javascript_alerts and title: The Internet
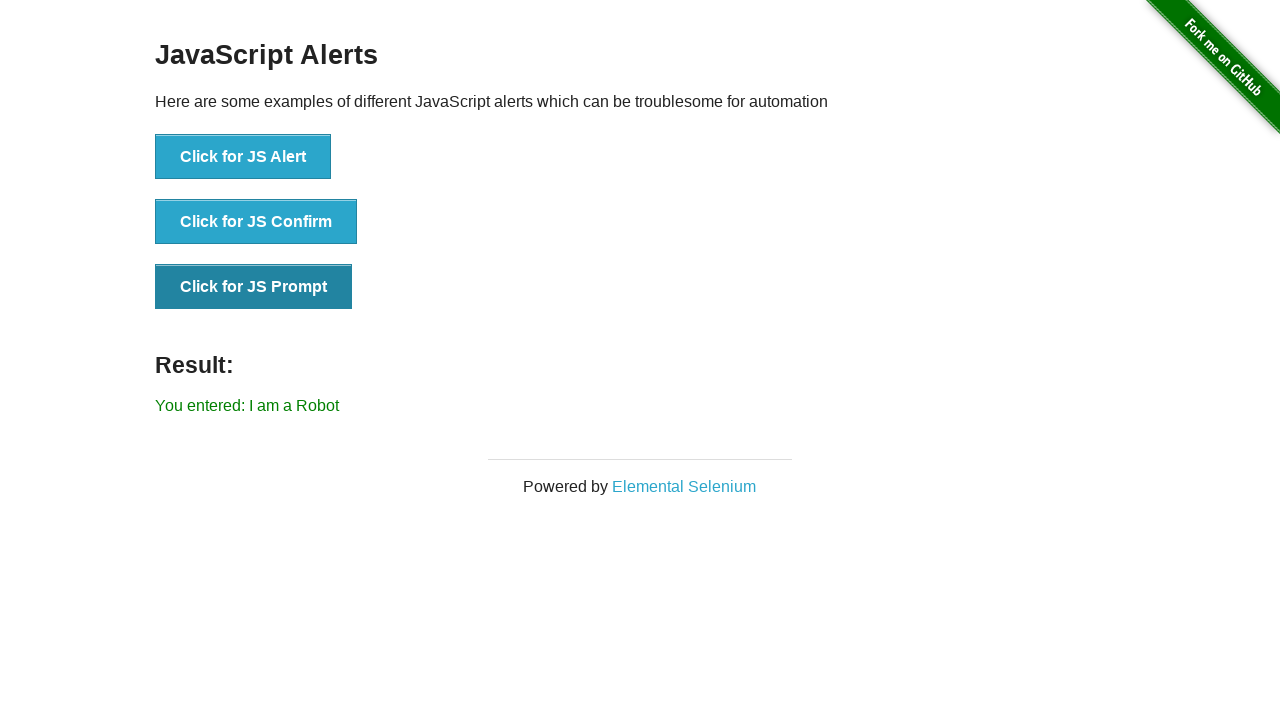

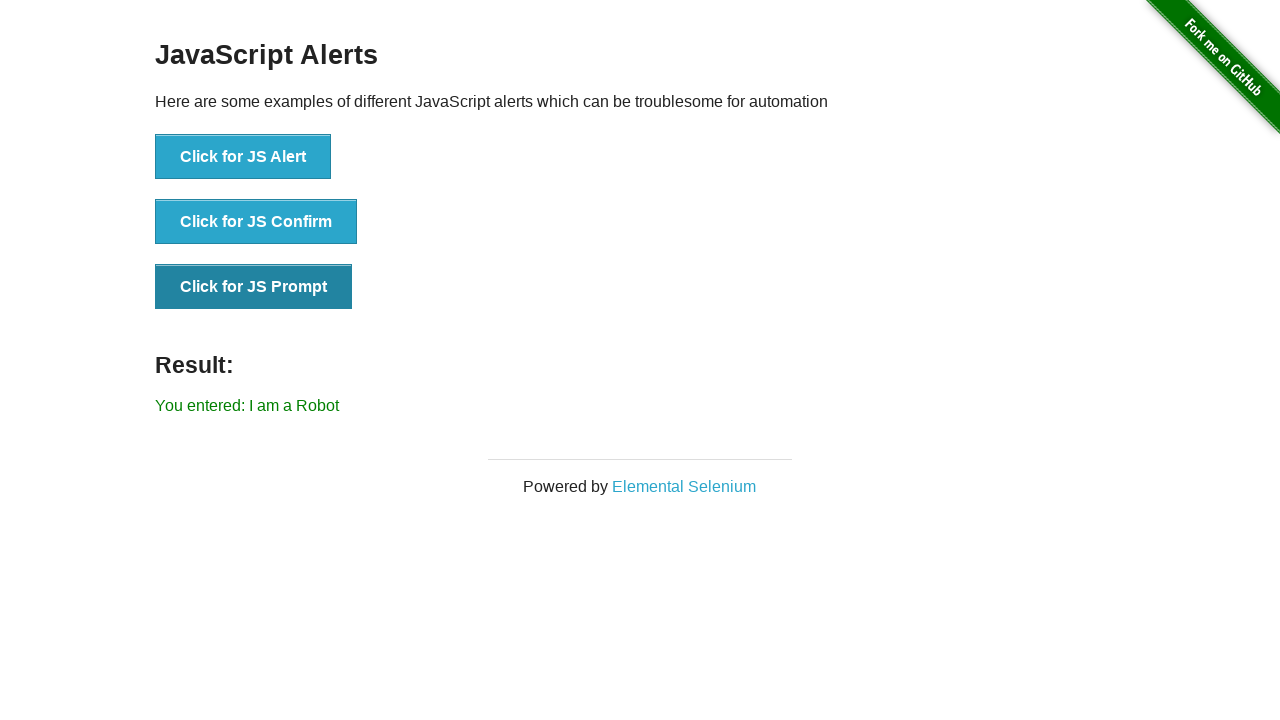